Tests browser window manipulation methods including resizing, repositioning, and retrieving page information from Flipkart website

Starting URL: https://www.flipkart.com/

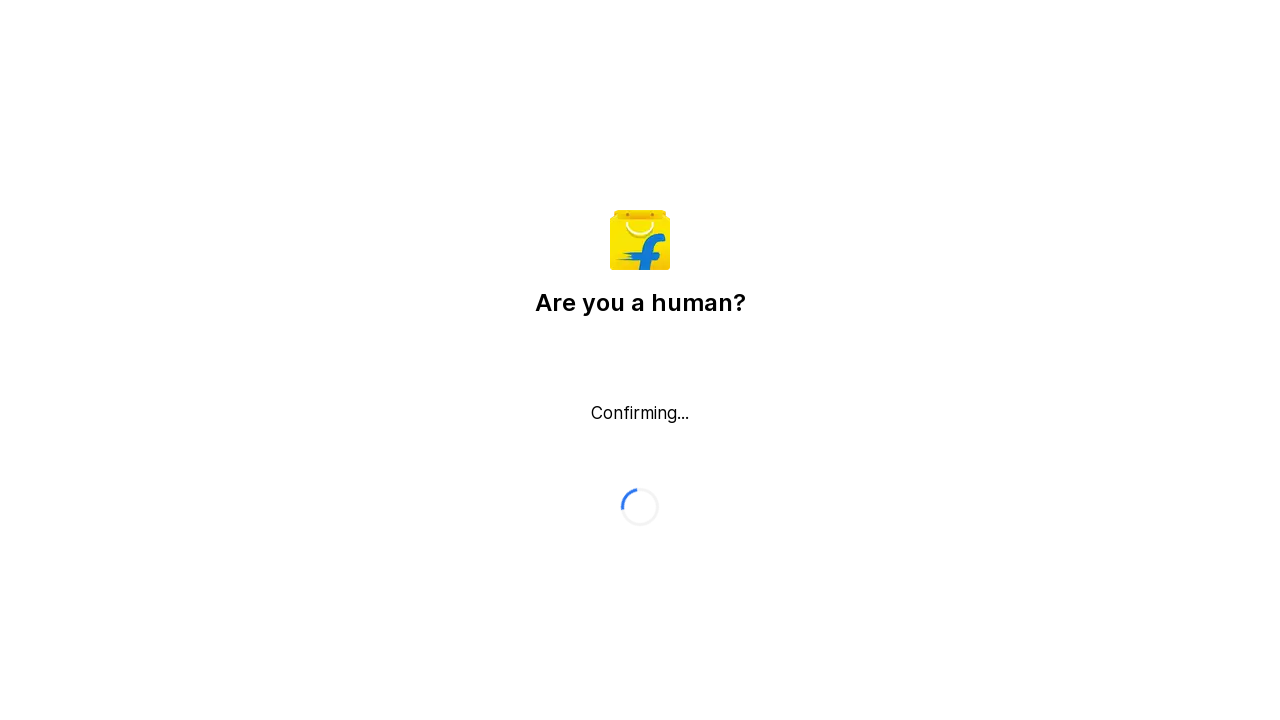

Retrieved current URL from Flipkart page
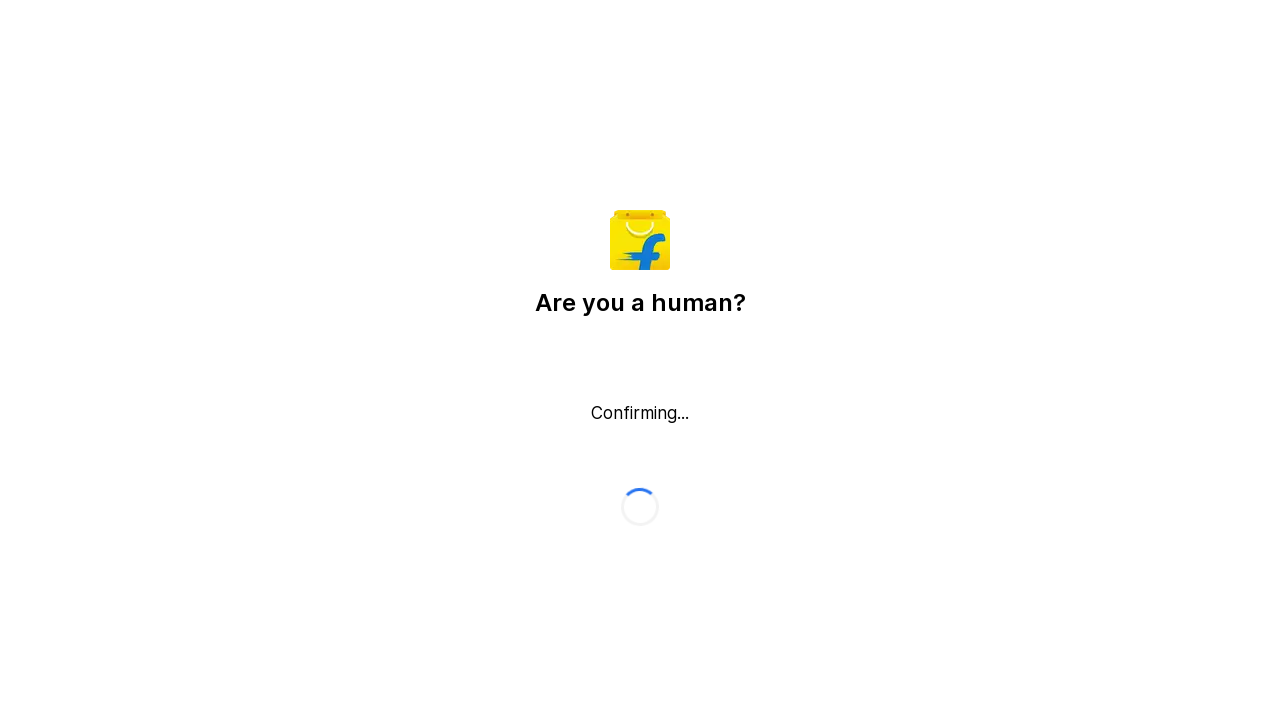

Set viewport size to 200x500 pixels
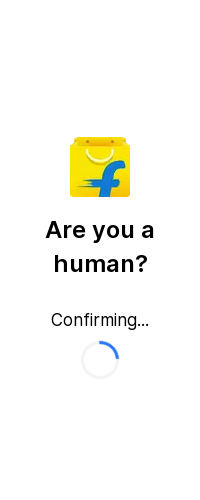

Waited for 2 seconds
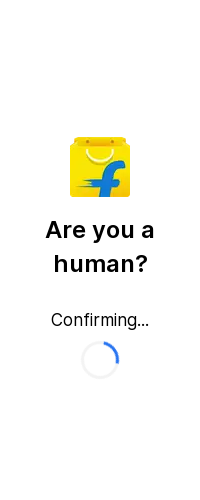

Maximized window by setting viewport size to 1920x1080 pixels
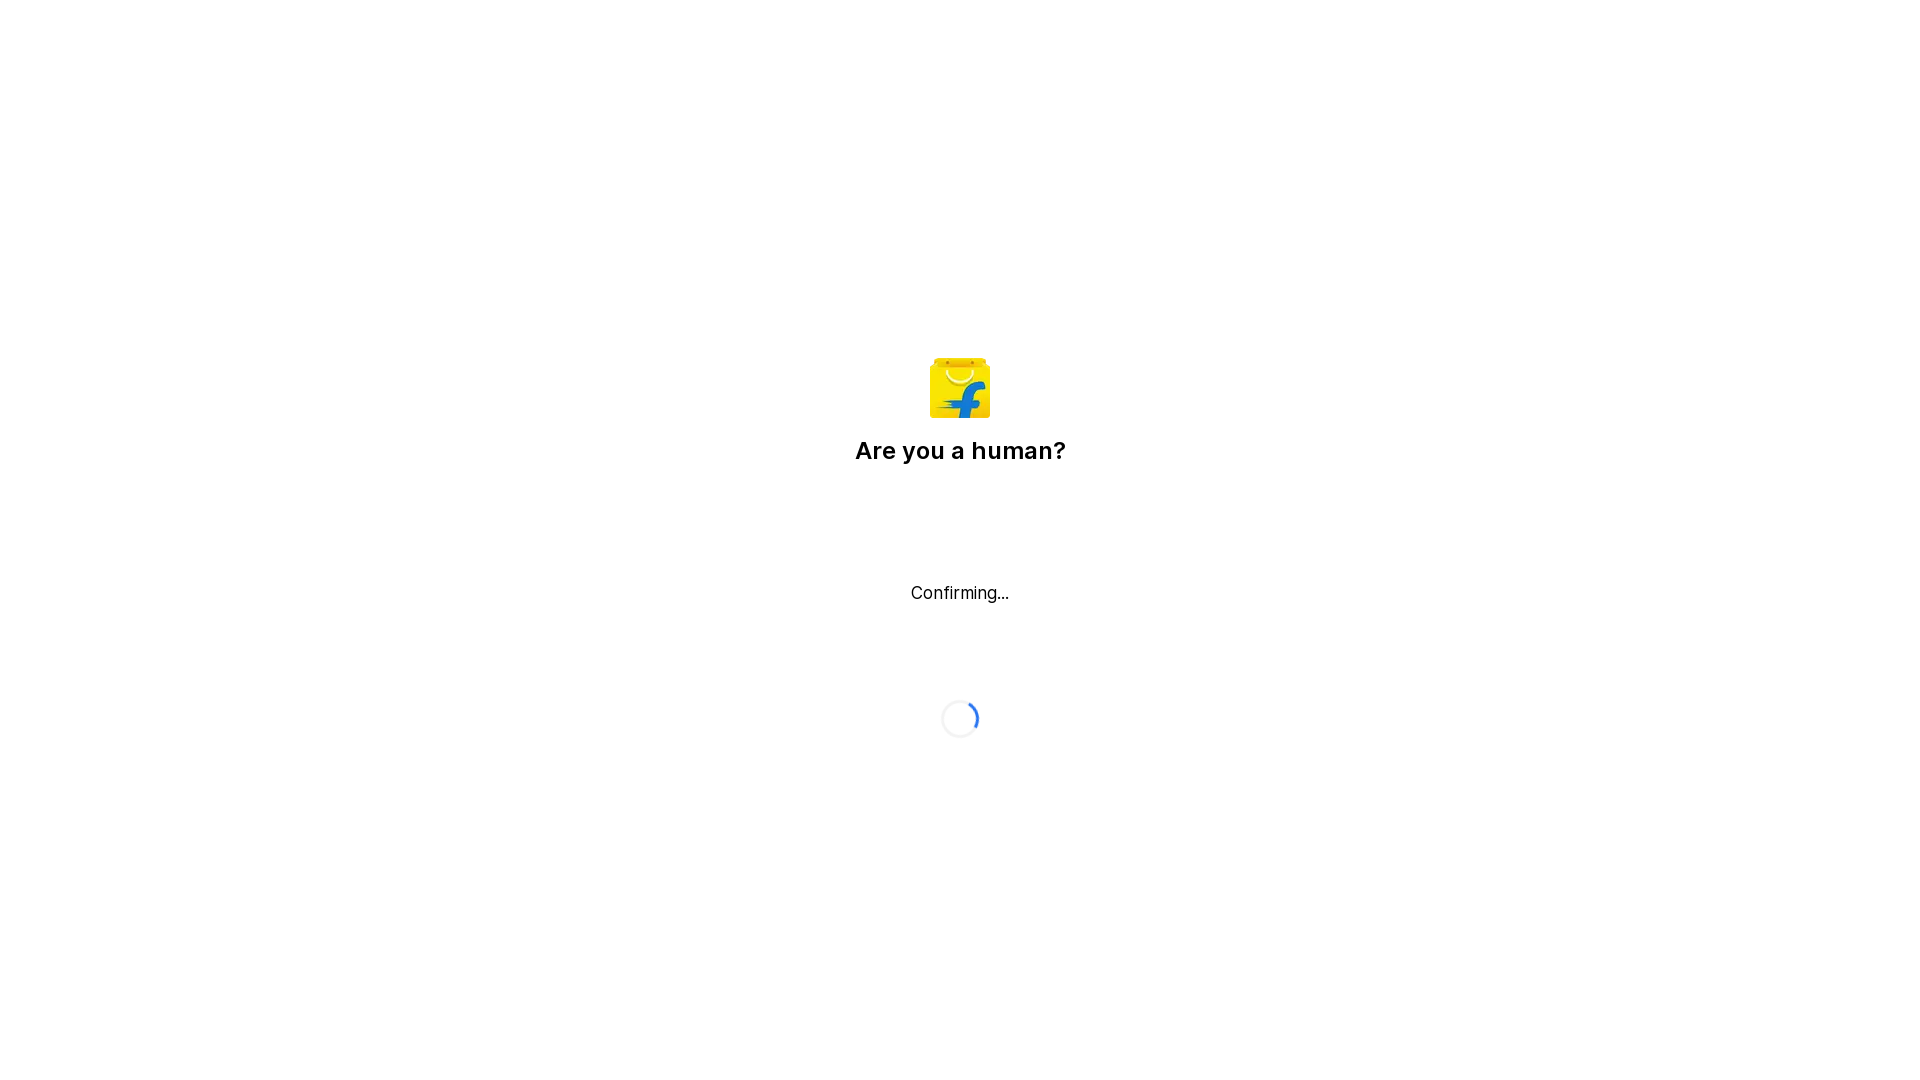

Retrieved page title from Flipkart
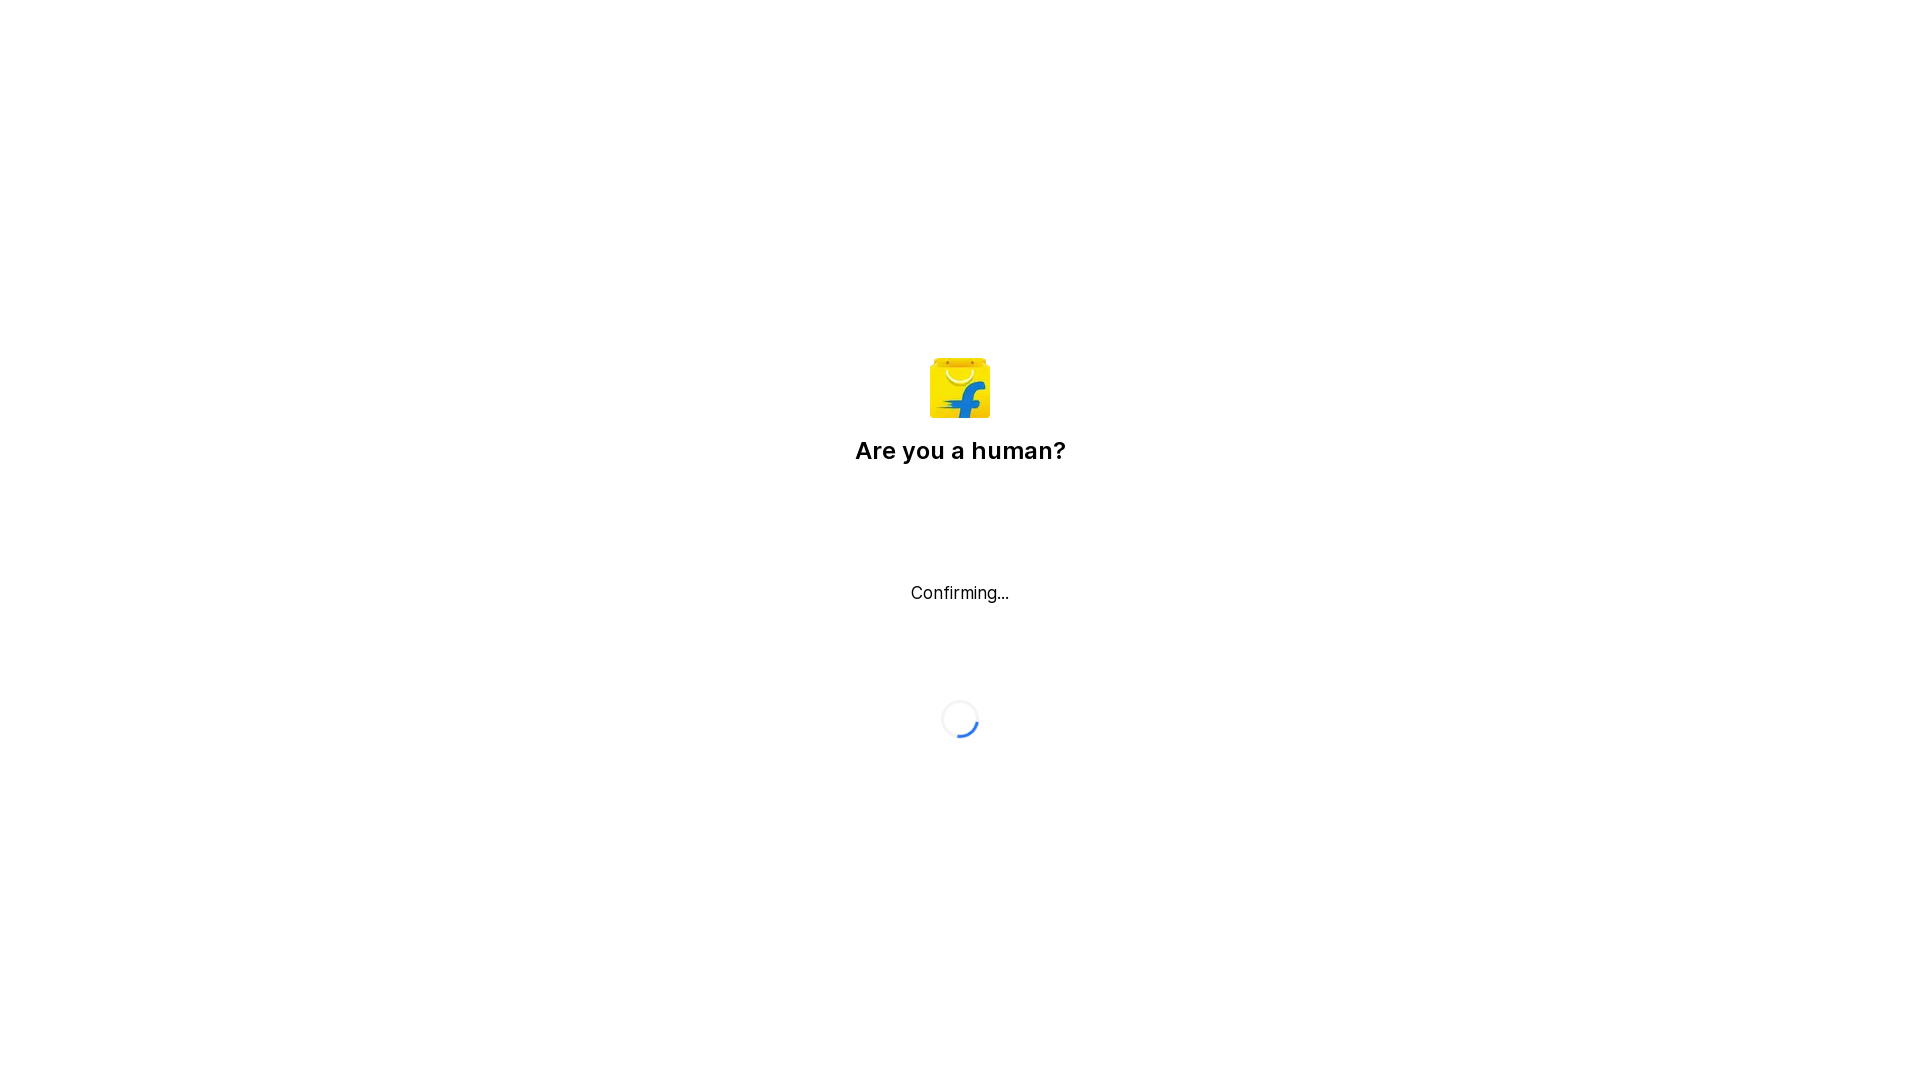

Retrieved page source code from Flipkart
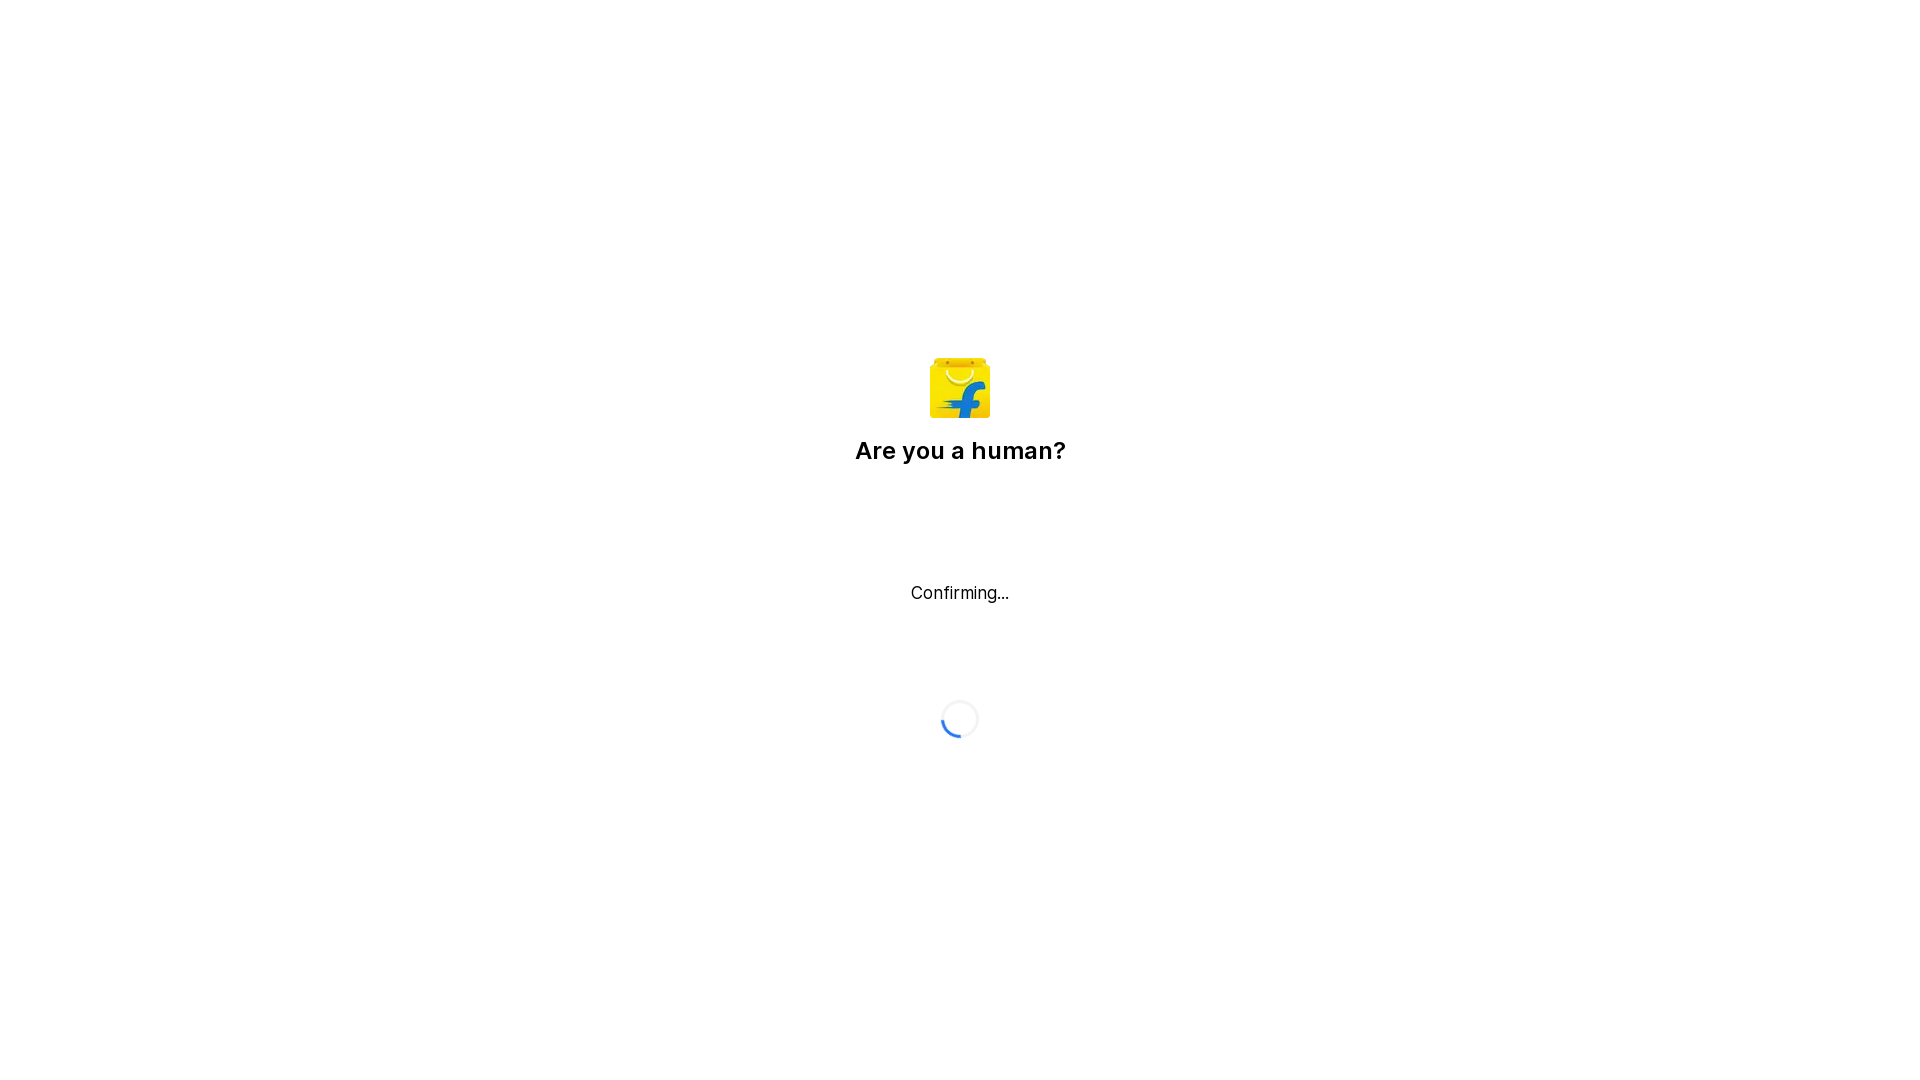

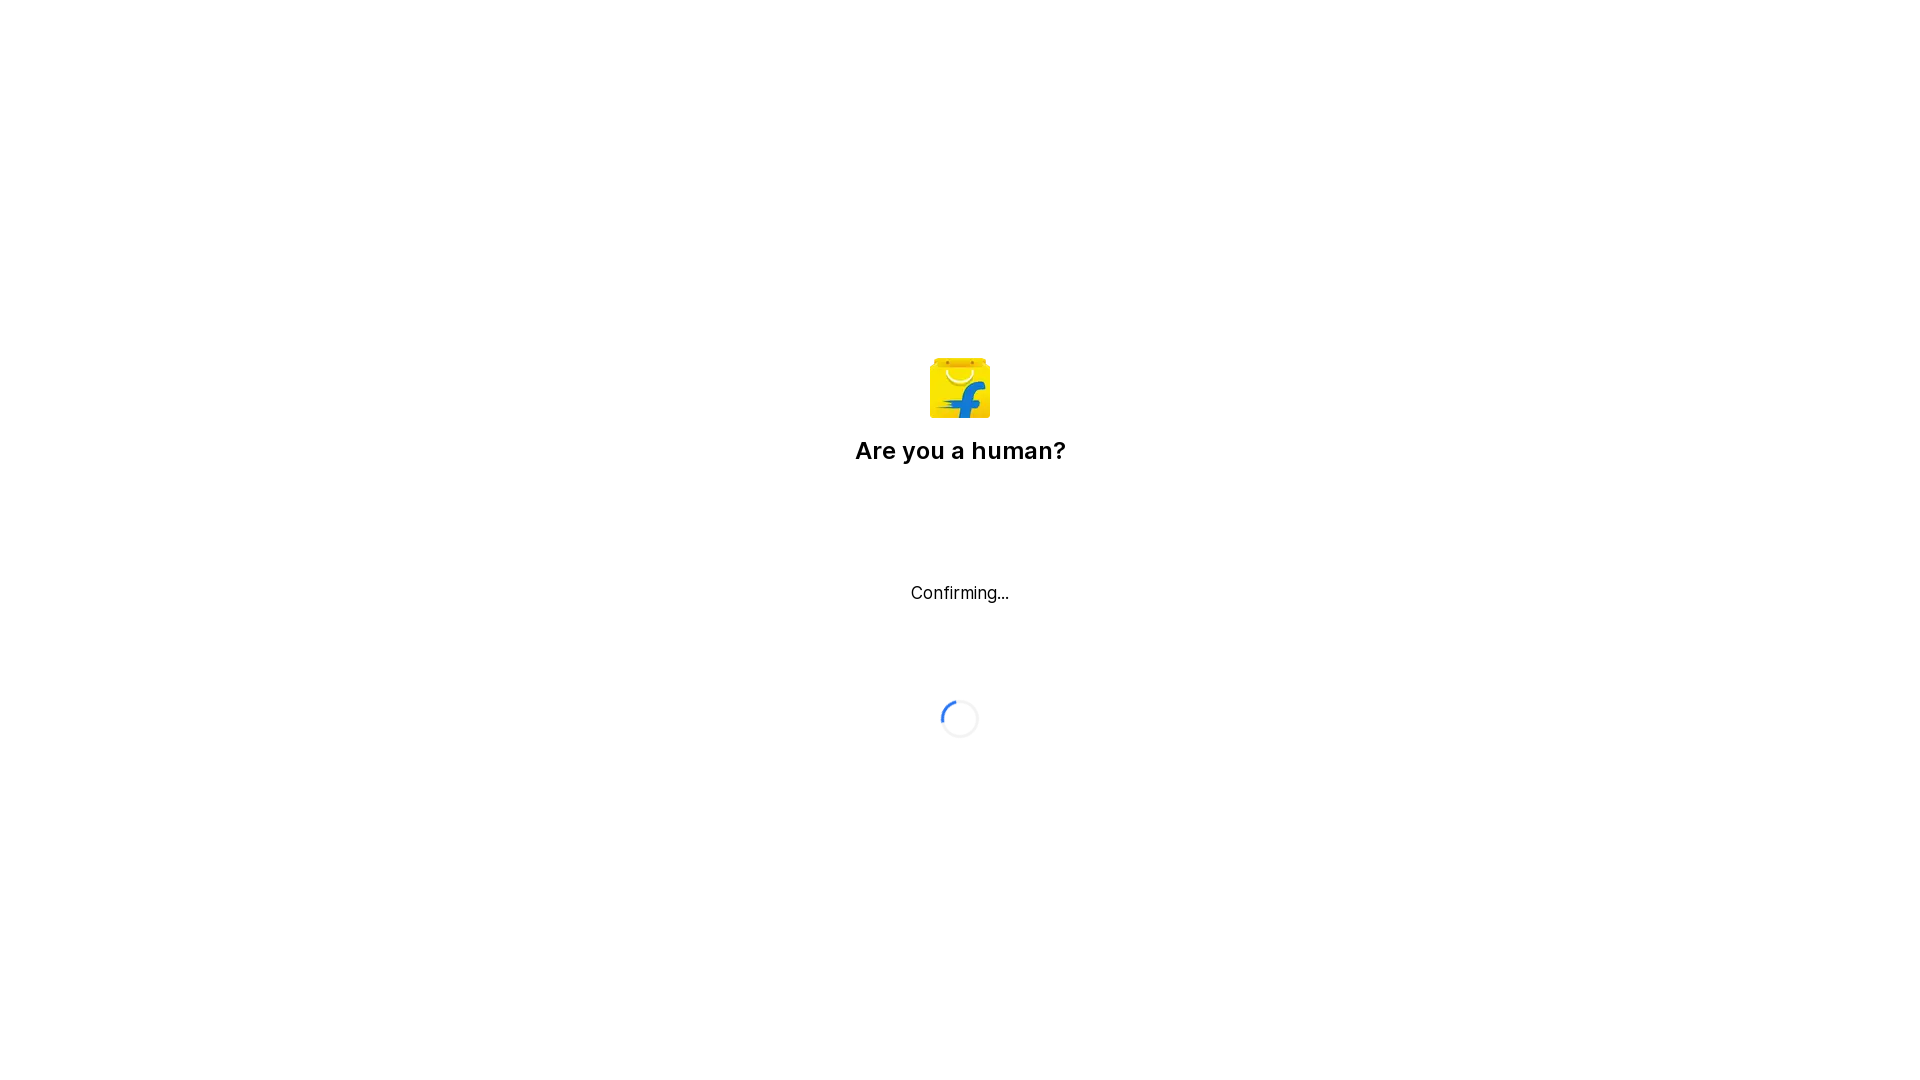